Tests marking individual todo items as complete by checking their checkboxes.

Starting URL: https://demo.playwright.dev/todomvc

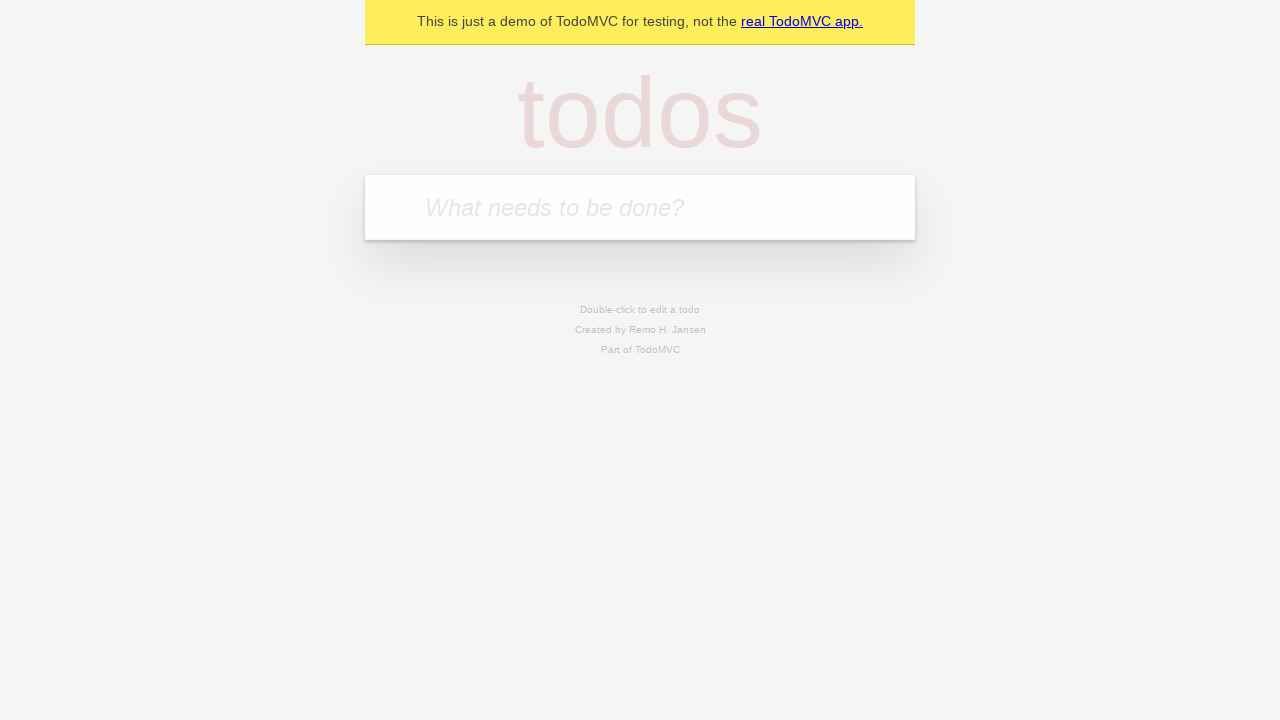

Filled todo input field with 'buy some cheese' on internal:attr=[placeholder="What needs to be done?"i]
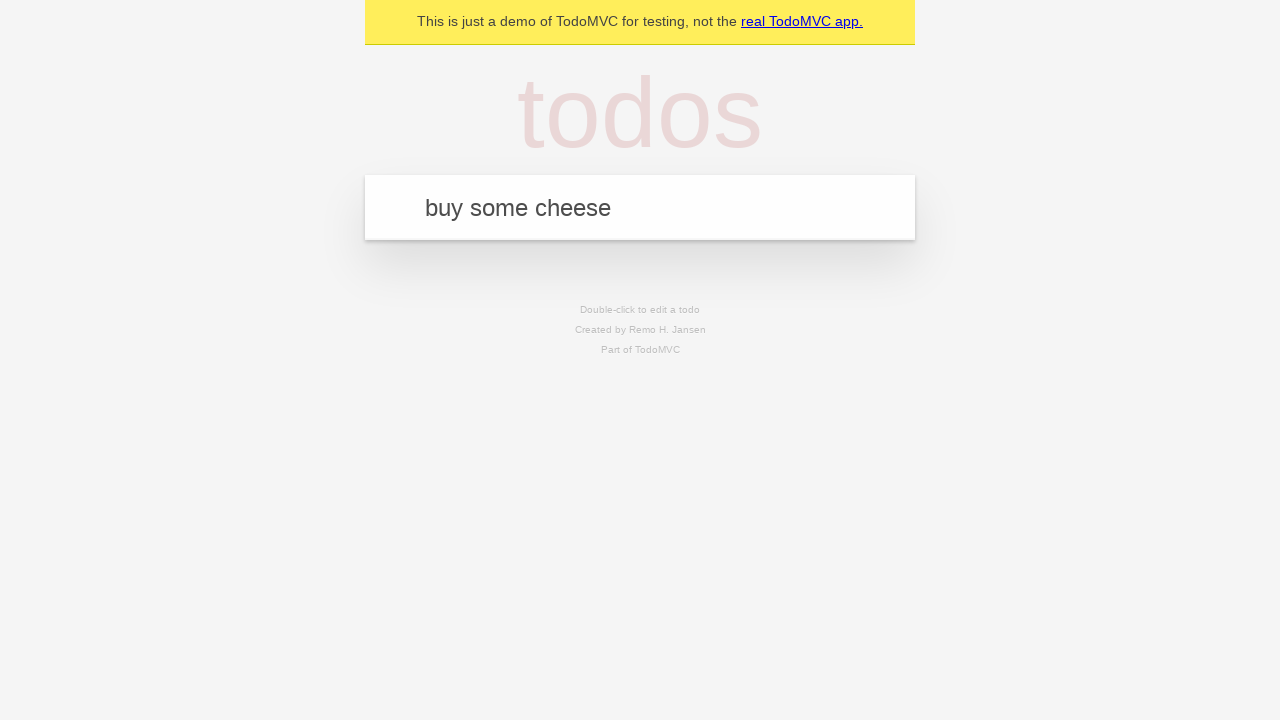

Pressed Enter to create first todo item on internal:attr=[placeholder="What needs to be done?"i]
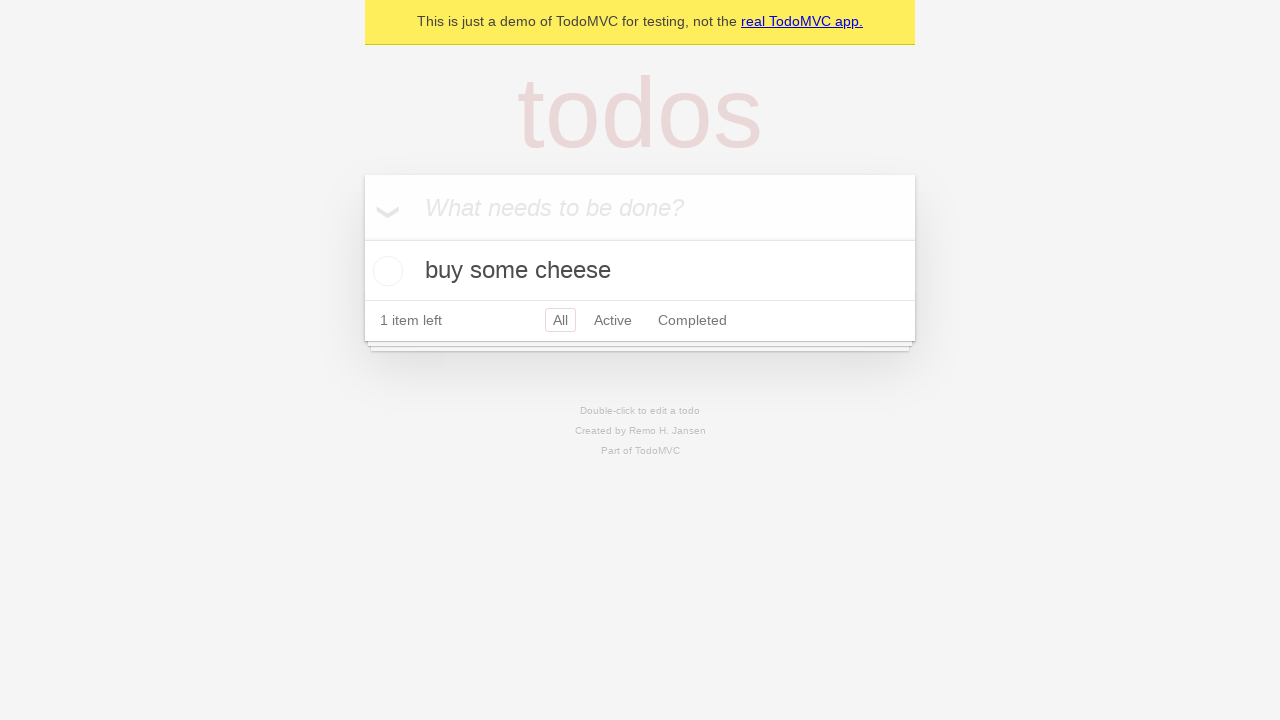

Filled todo input field with 'feed the cat' on internal:attr=[placeholder="What needs to be done?"i]
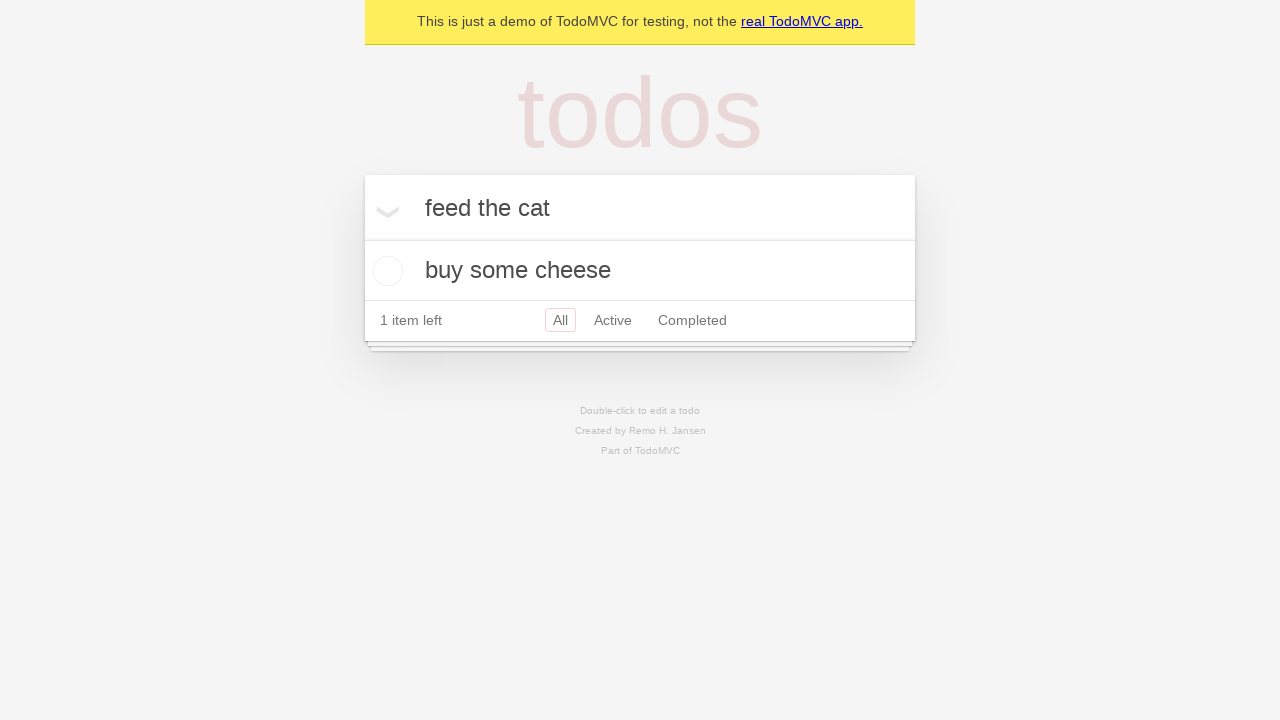

Pressed Enter to create second todo item on internal:attr=[placeholder="What needs to be done?"i]
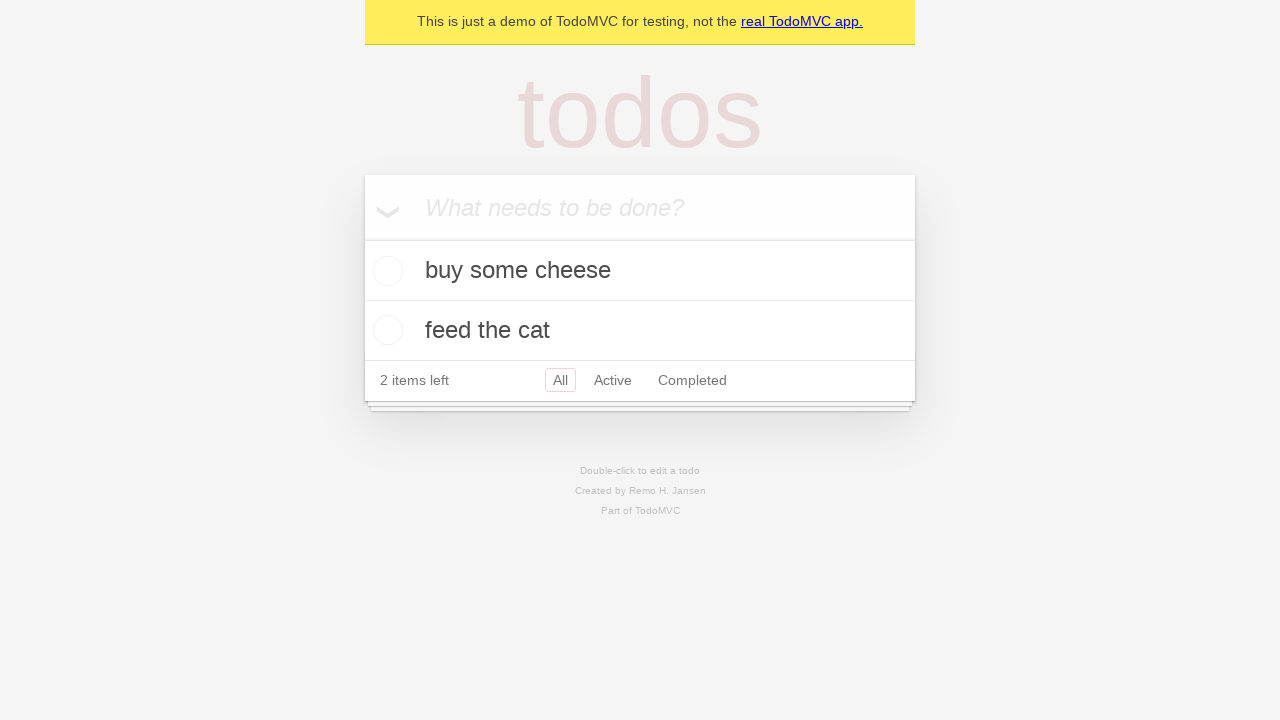

Checked checkbox for first todo item 'buy some cheese' at (385, 271) on internal:testid=[data-testid="todo-item"s] >> nth=0 >> internal:role=checkbox
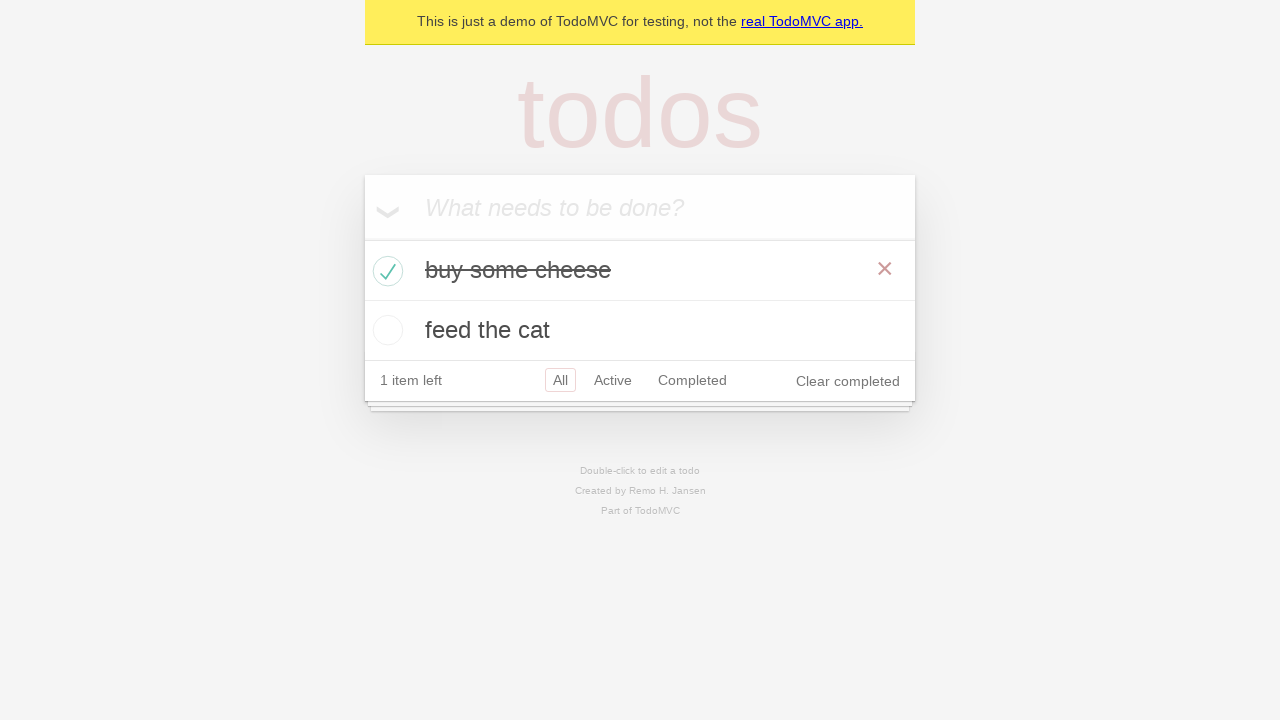

Checked checkbox for second todo item 'feed the cat' at (385, 330) on internal:testid=[data-testid="todo-item"s] >> nth=1 >> internal:role=checkbox
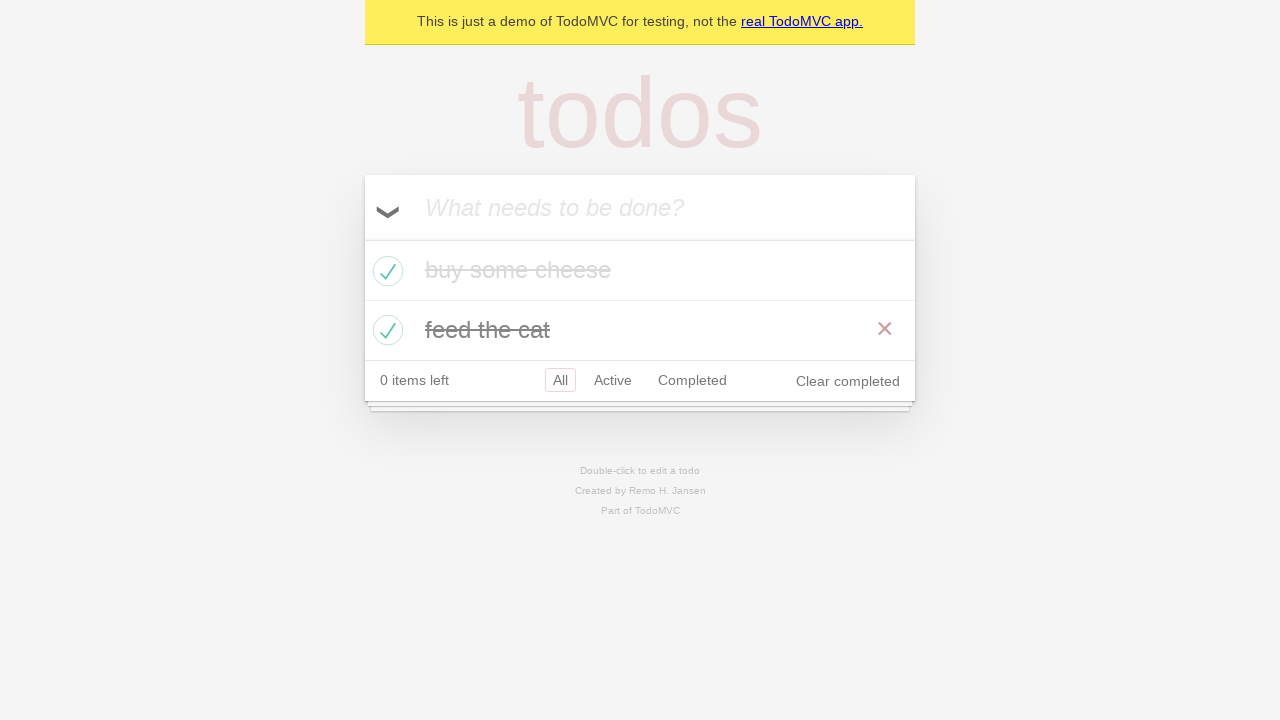

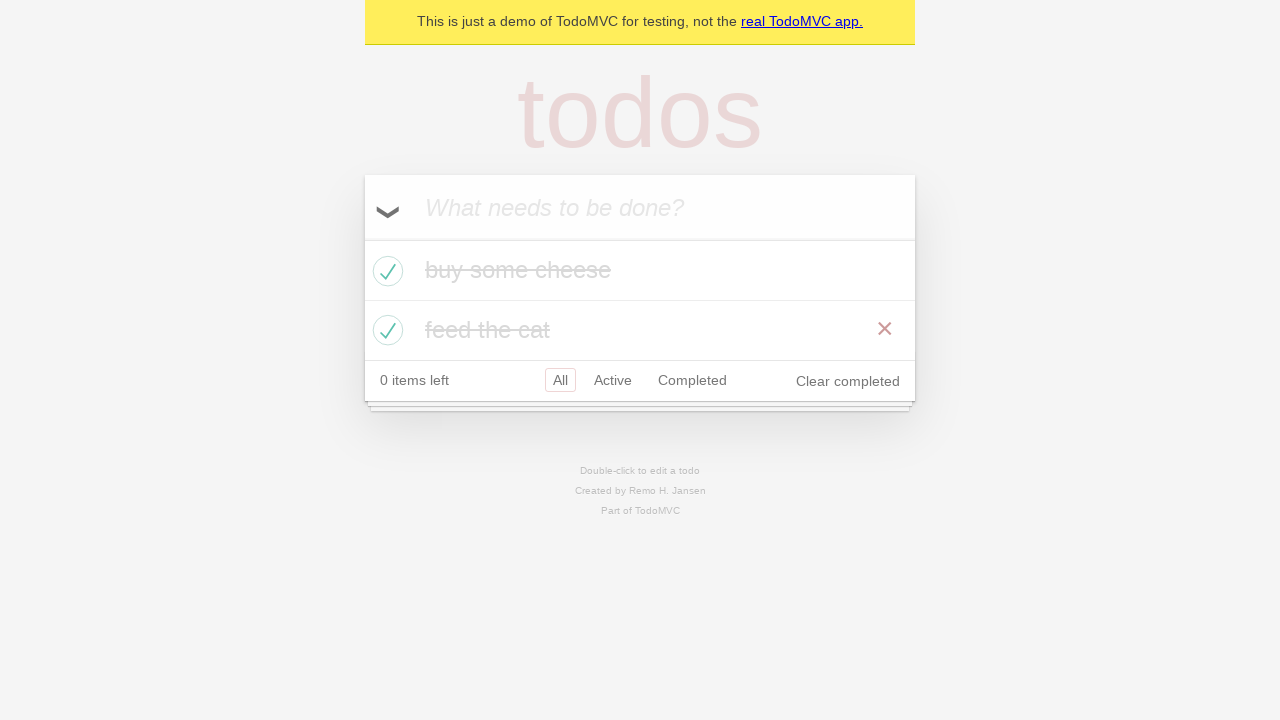